Launches a browser and navigates to Flipkart website to verify the page loads successfully

Starting URL: https://flipkart.com/

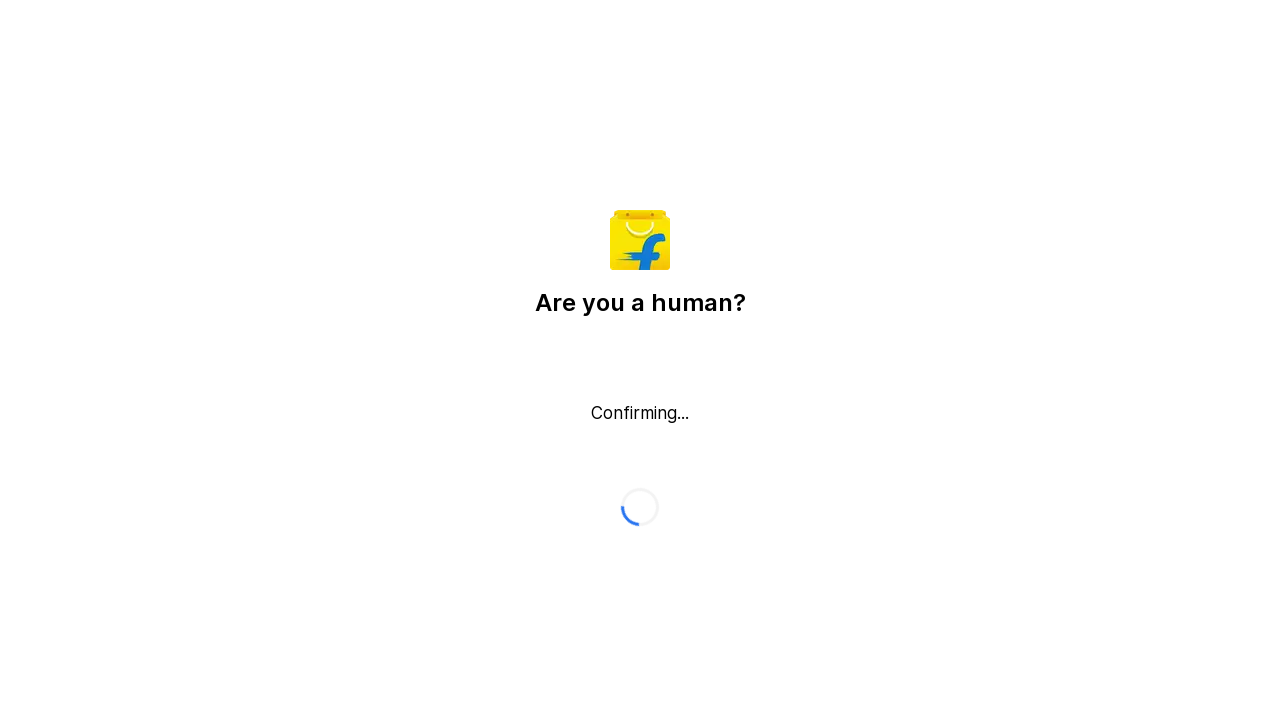

Waited for page to reach domcontentloaded state
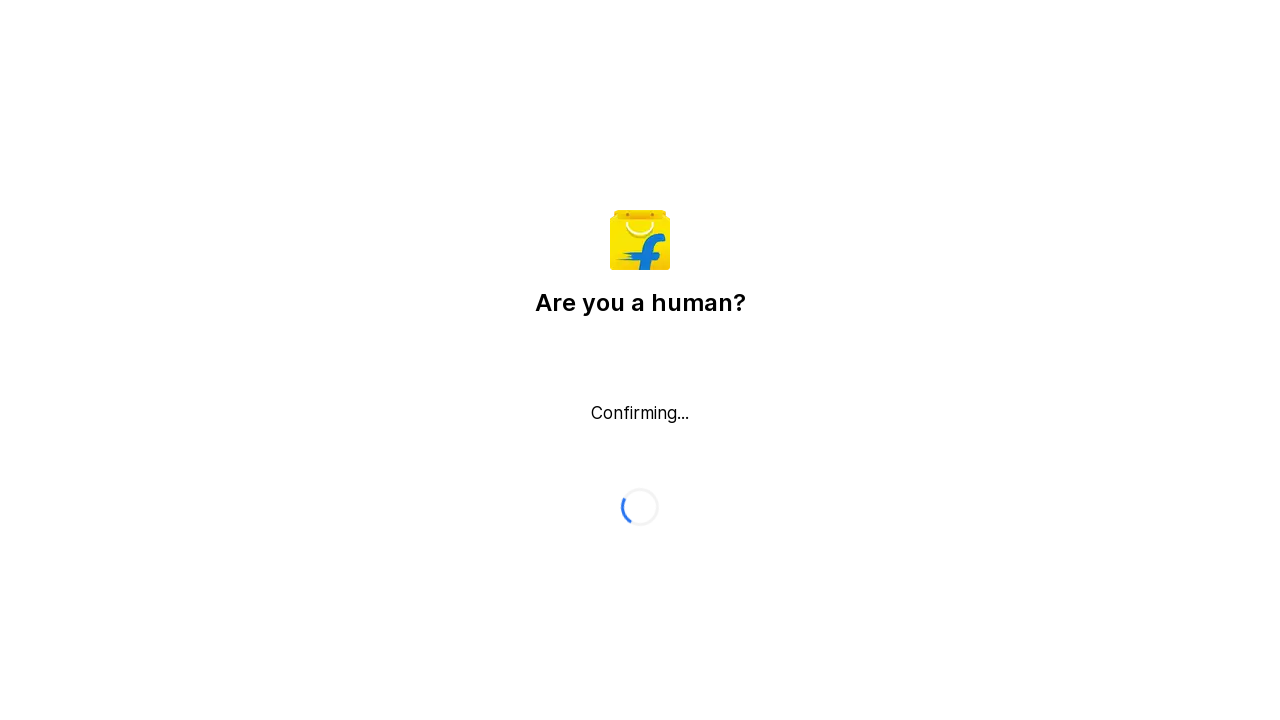

Verified body element is present on Flipkart homepage
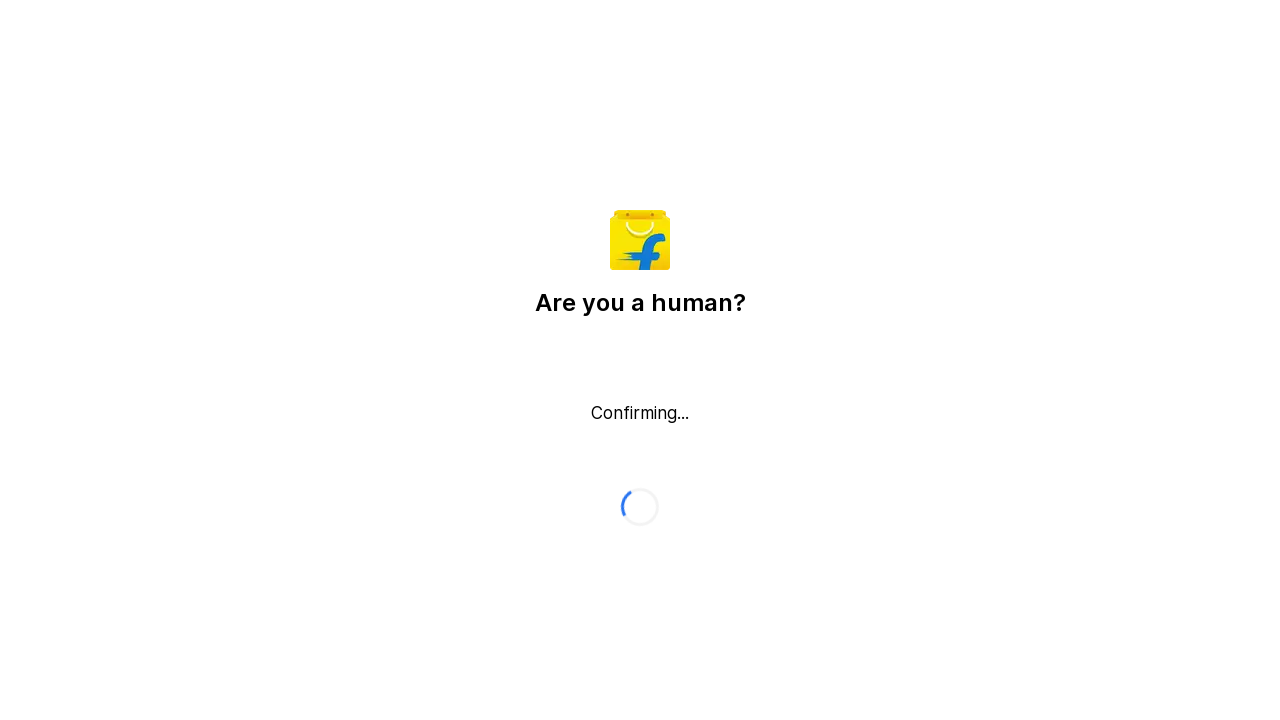

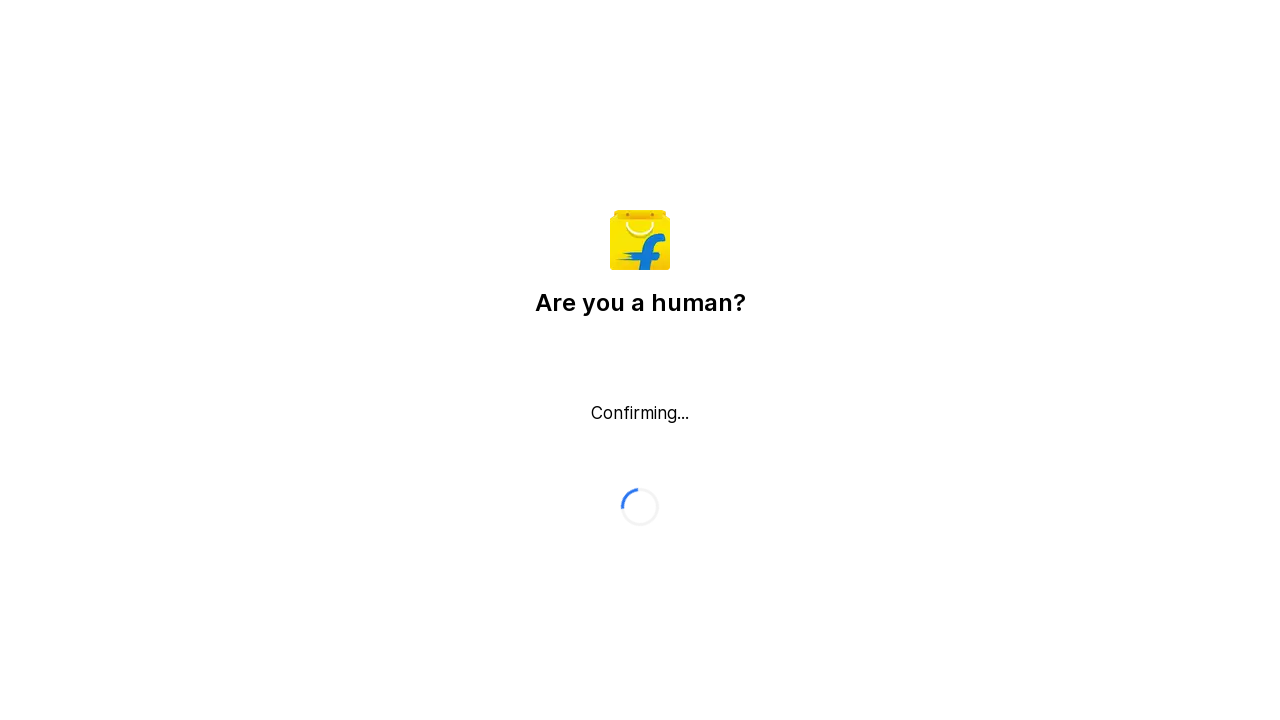